Navigates to fistcry.com website and maximizes the browser window. This is a basic browser setup test with minimal actions.

Starting URL: https://fistcry.com

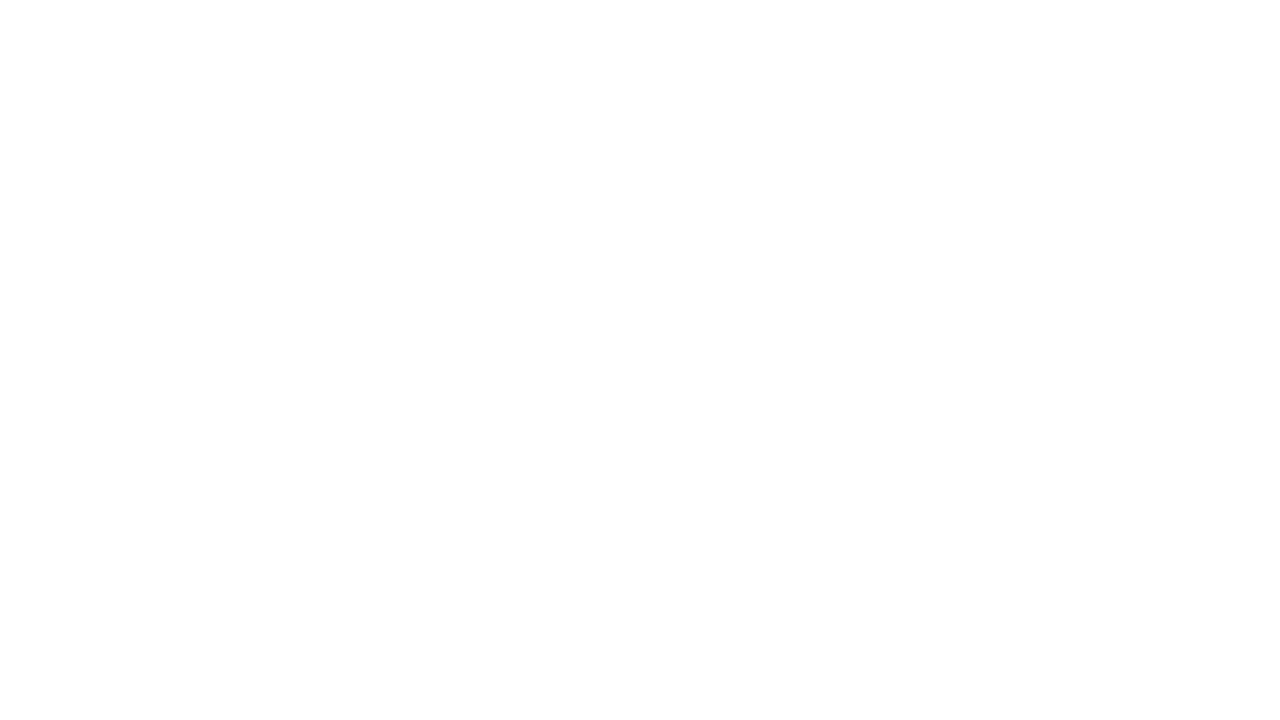

Navigated to https://fistcry.com
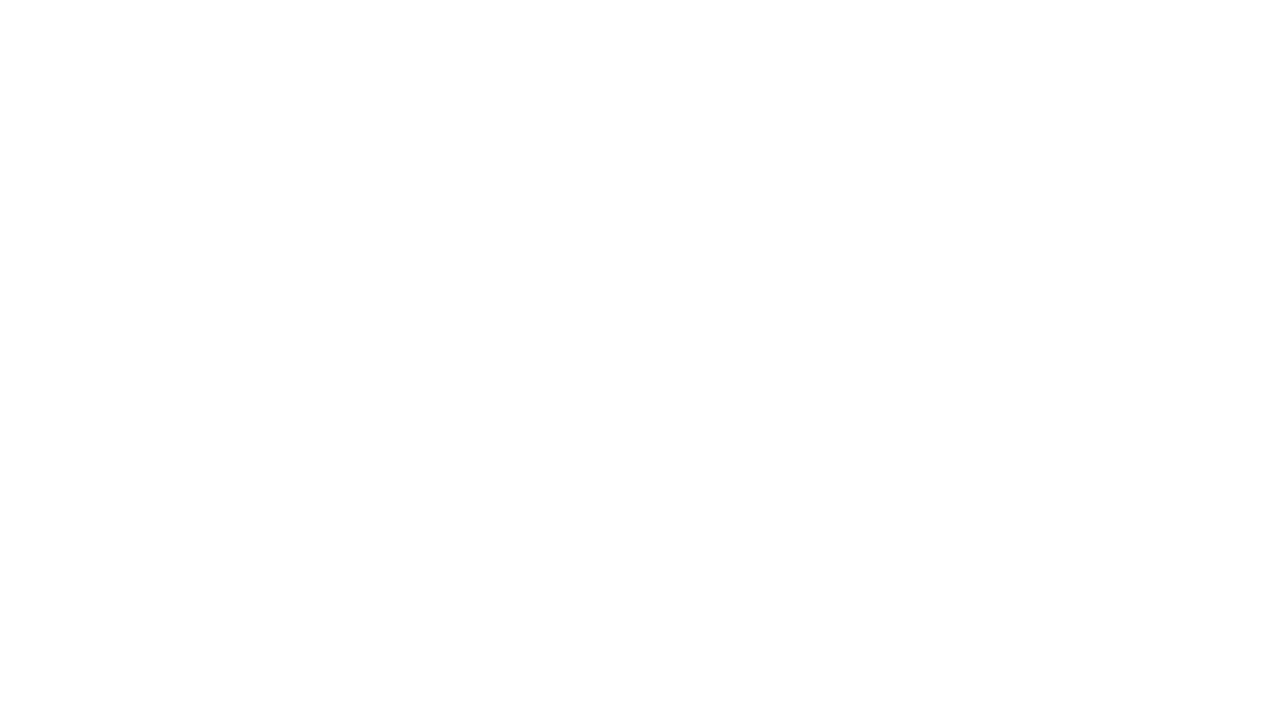

Maximized browser window to 1920x1080
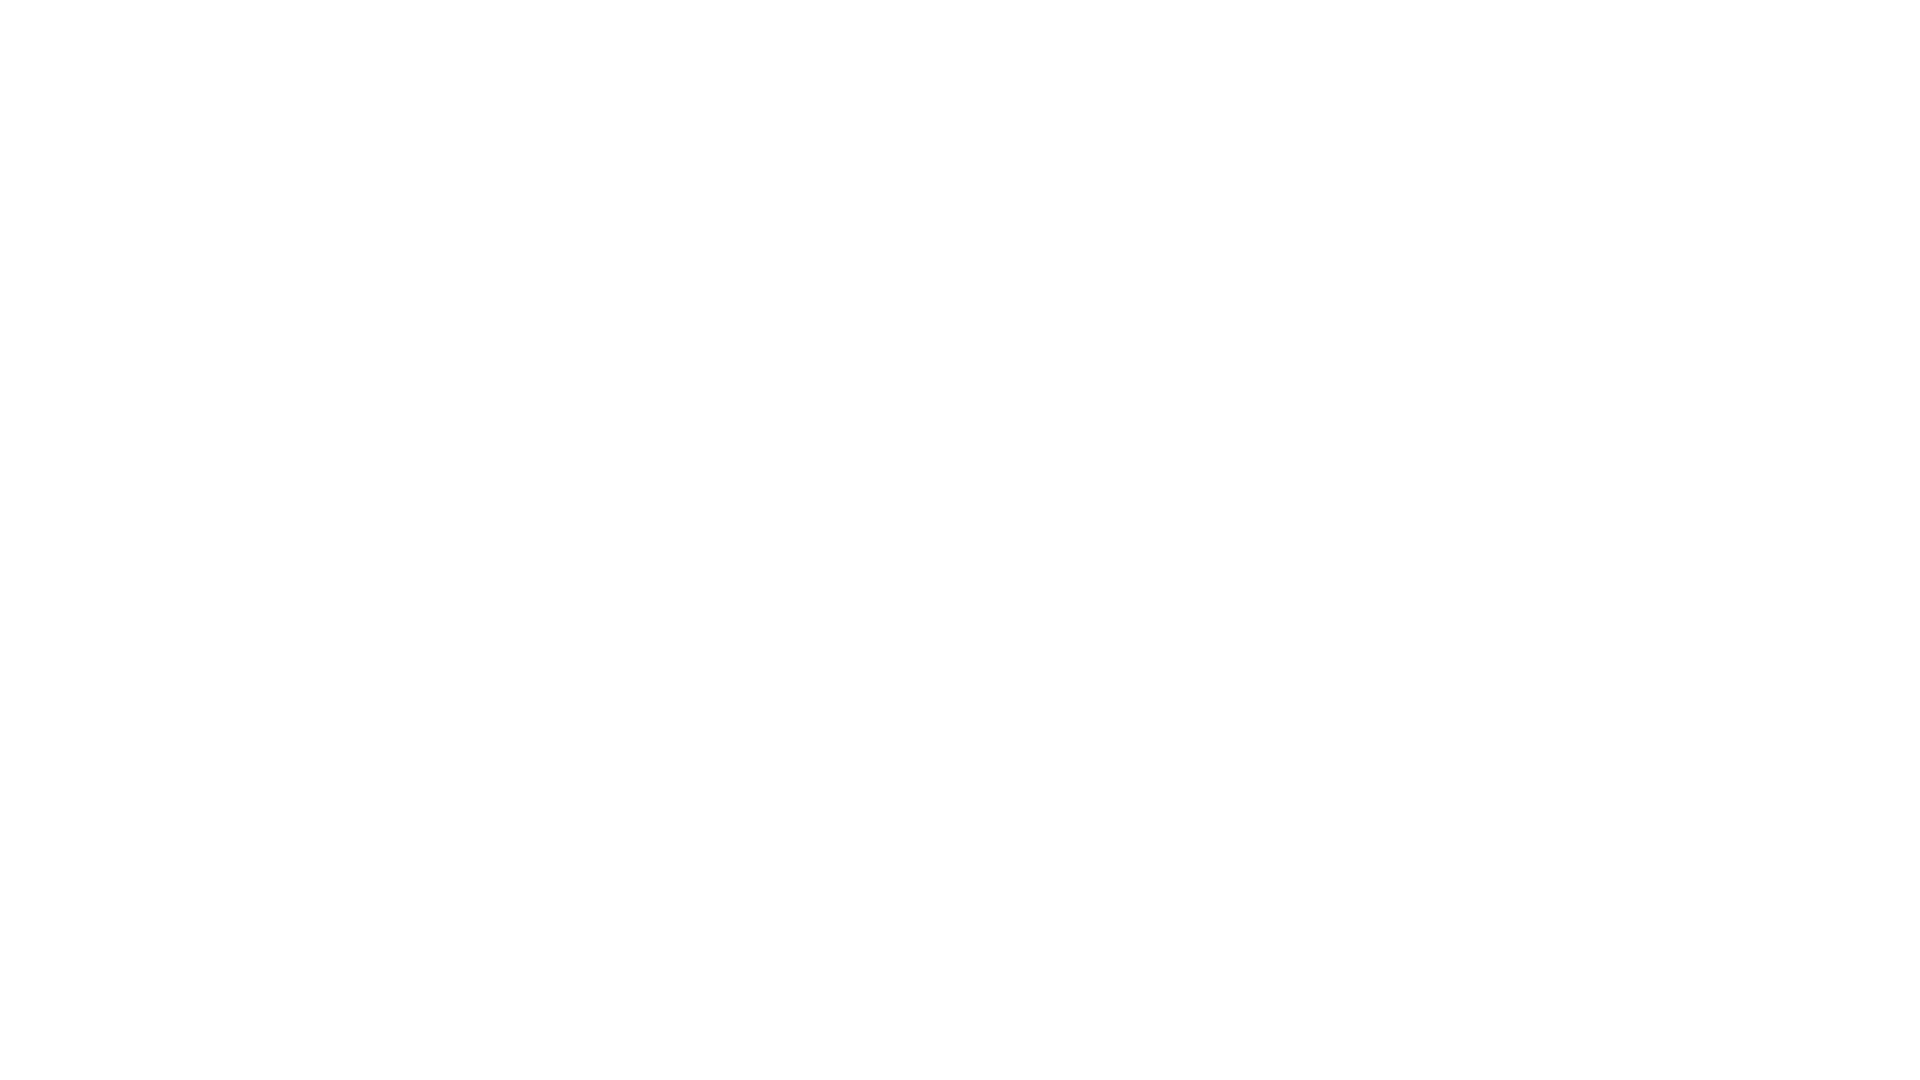

Page loaded (domcontentloaded state reached)
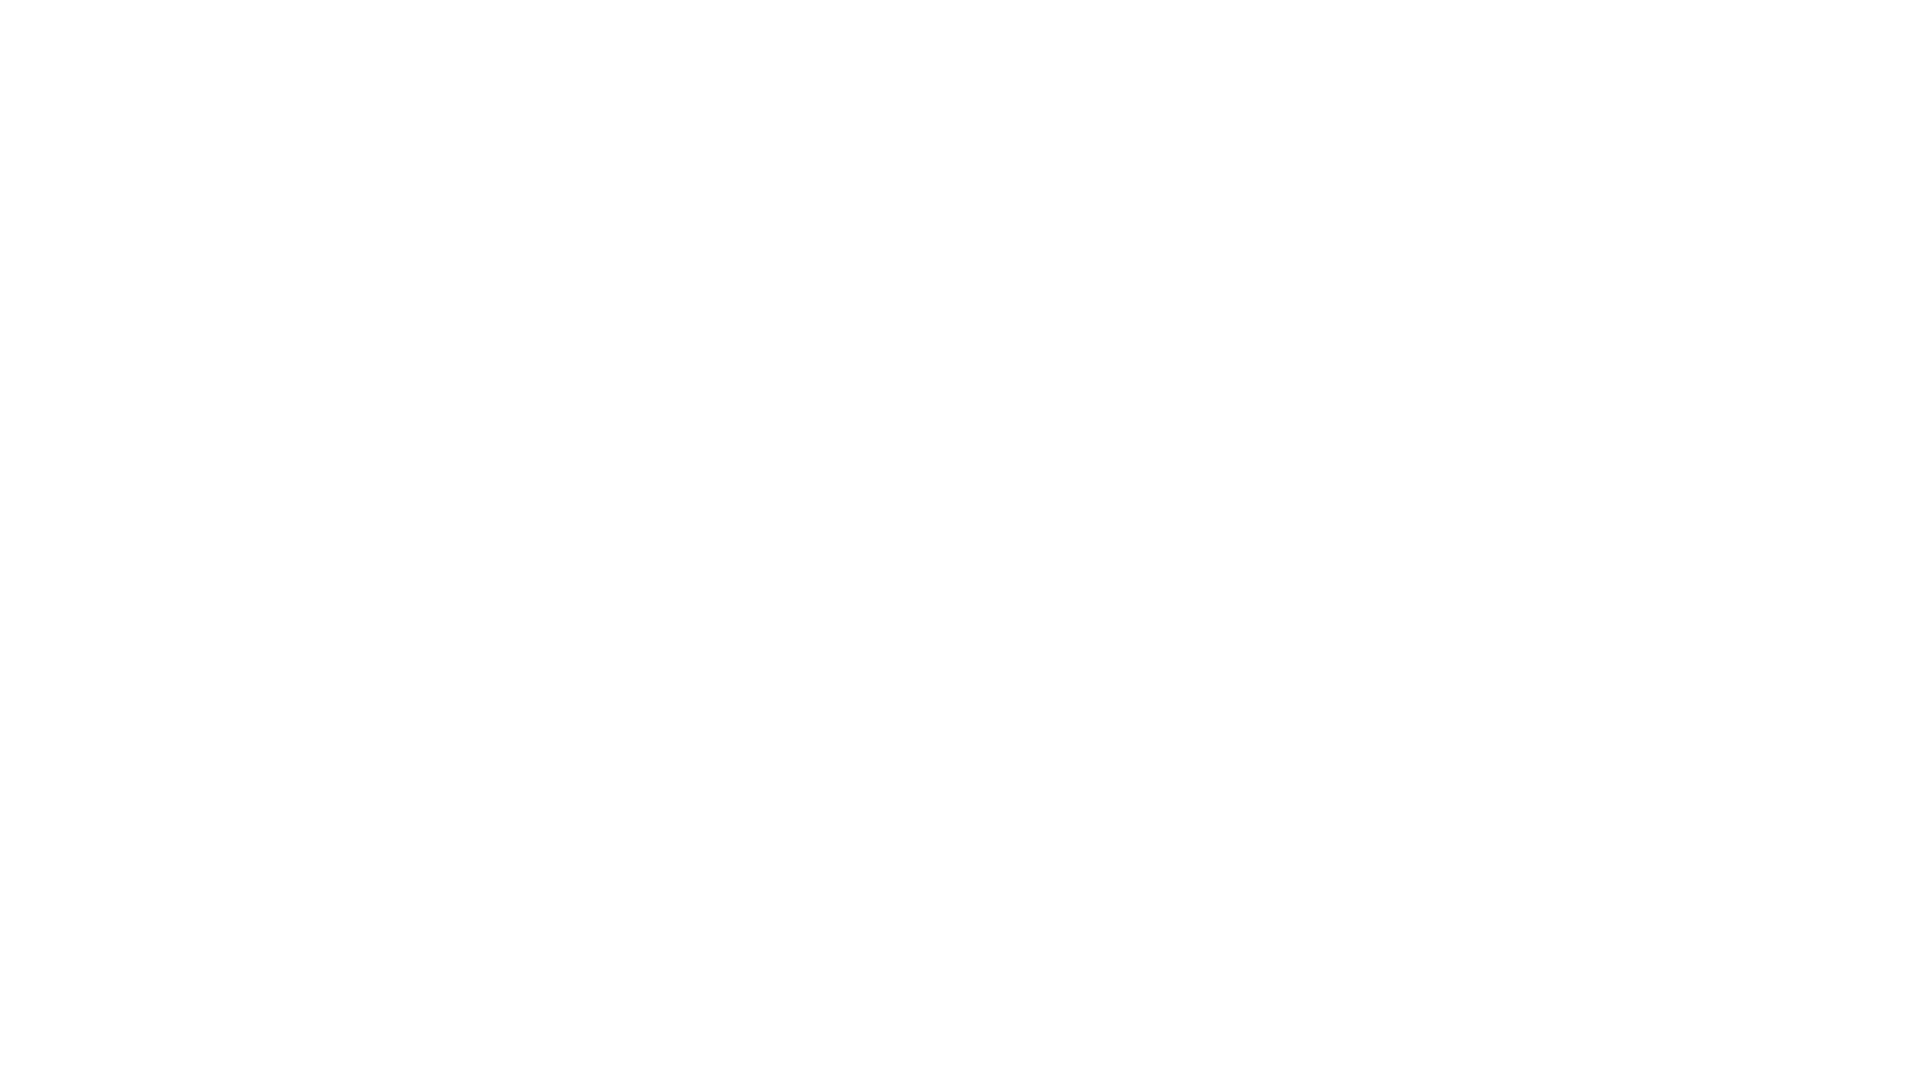

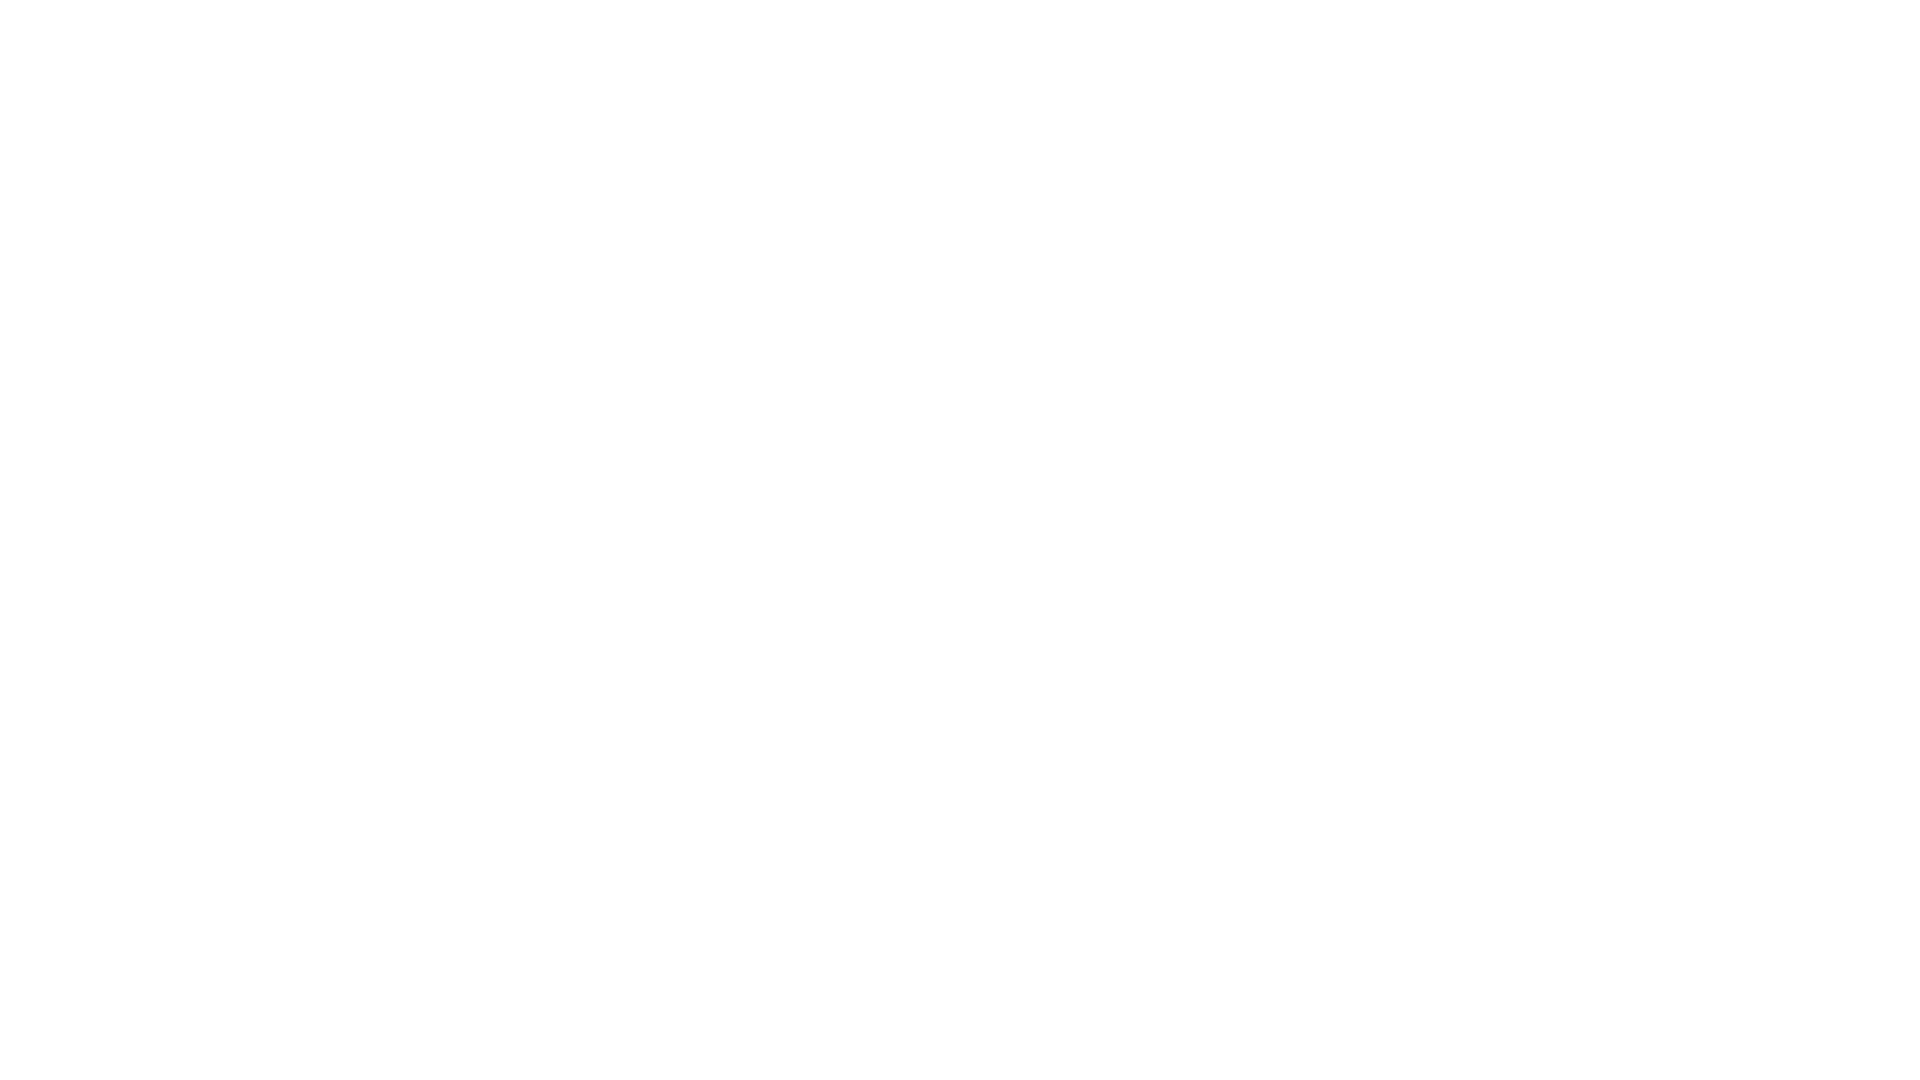